Tests dropdown selection functionality by selecting options from a static dropdown using different selection methods (by index, by value, and by visible text)

Starting URL: https://rahulshettyacademy.com/dropdownsPractise/

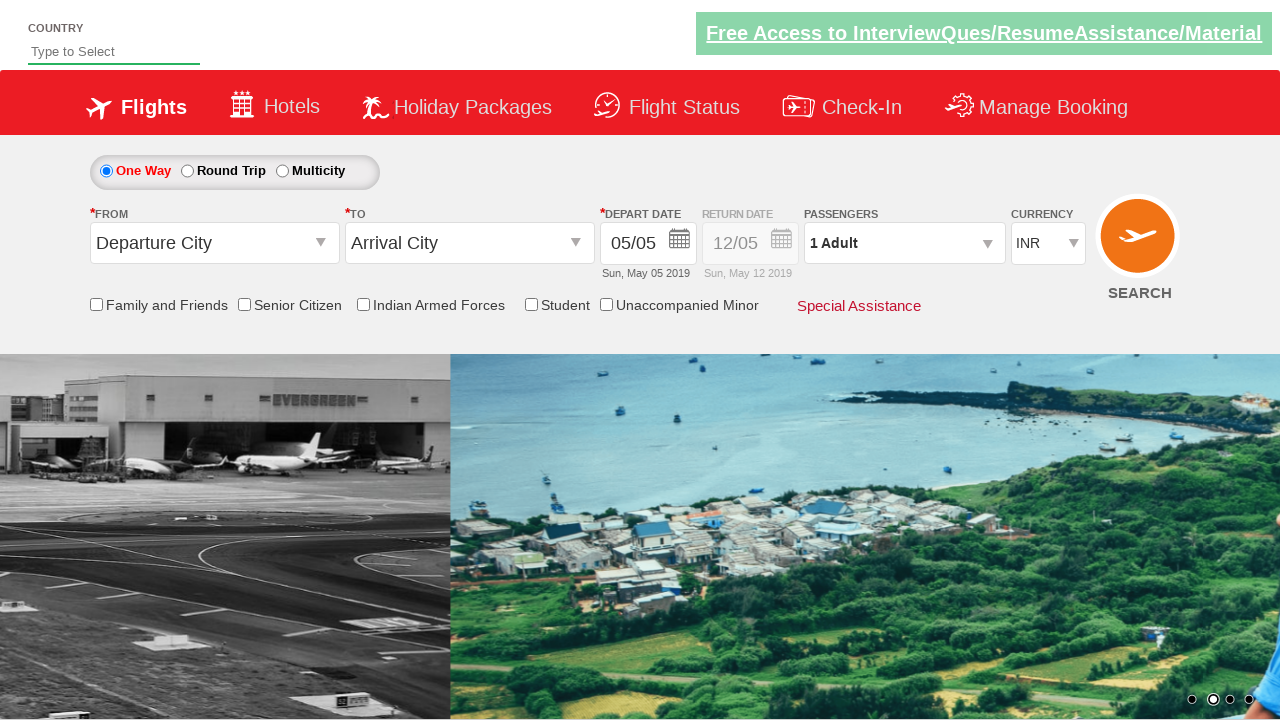

Selected dropdown option by index 1 on #ctl00_mainContent_DropDownListCurrency
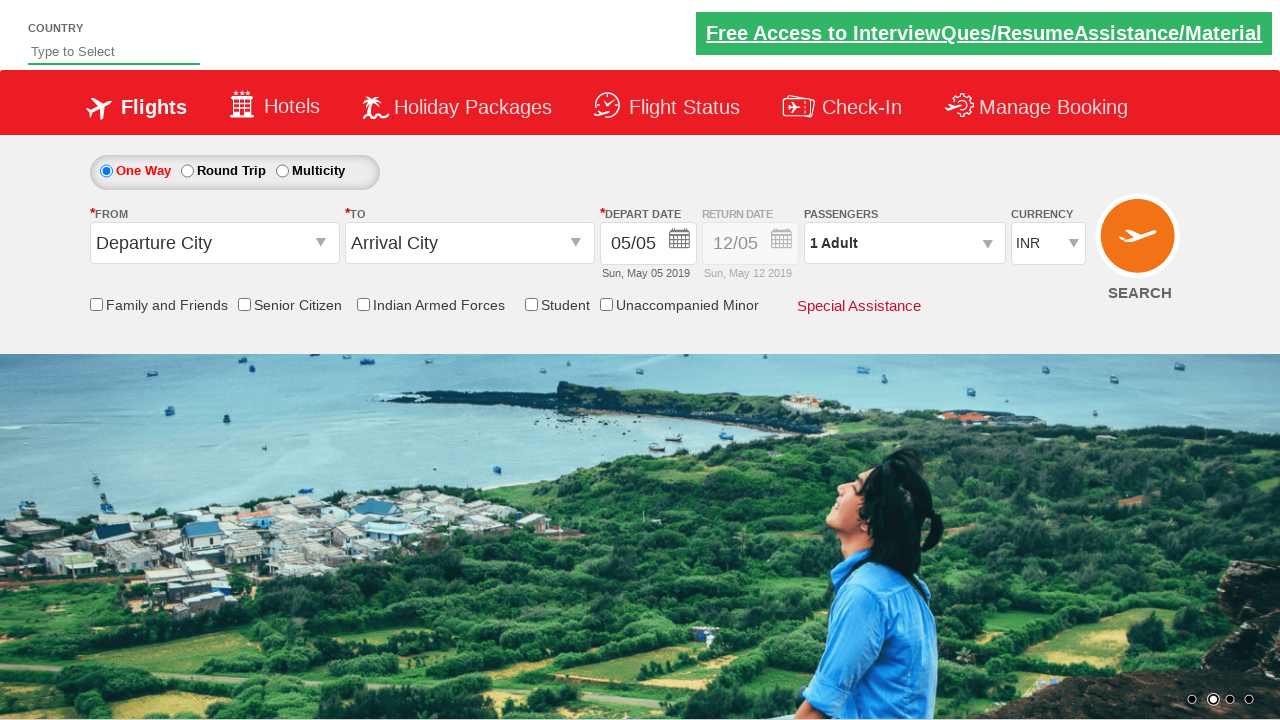

Selected dropdown option by value 'AED' on #ctl00_mainContent_DropDownListCurrency
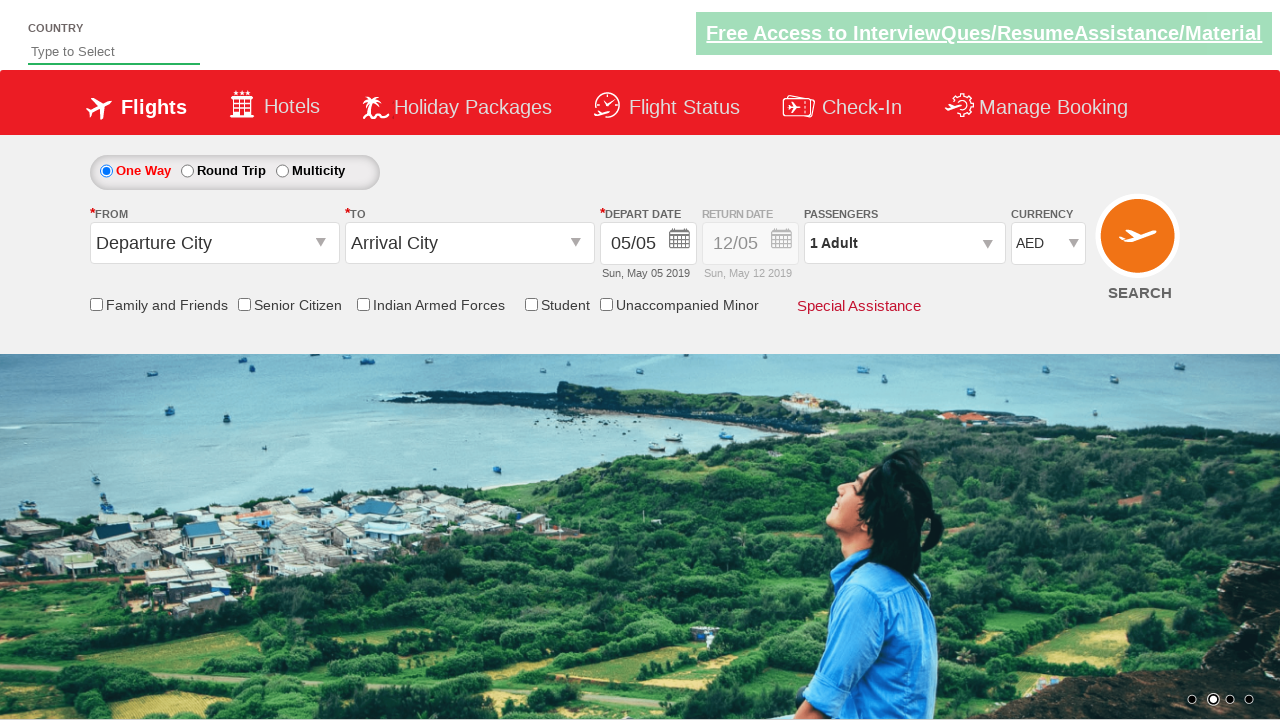

Selected dropdown option by visible text 'USD' on #ctl00_mainContent_DropDownListCurrency
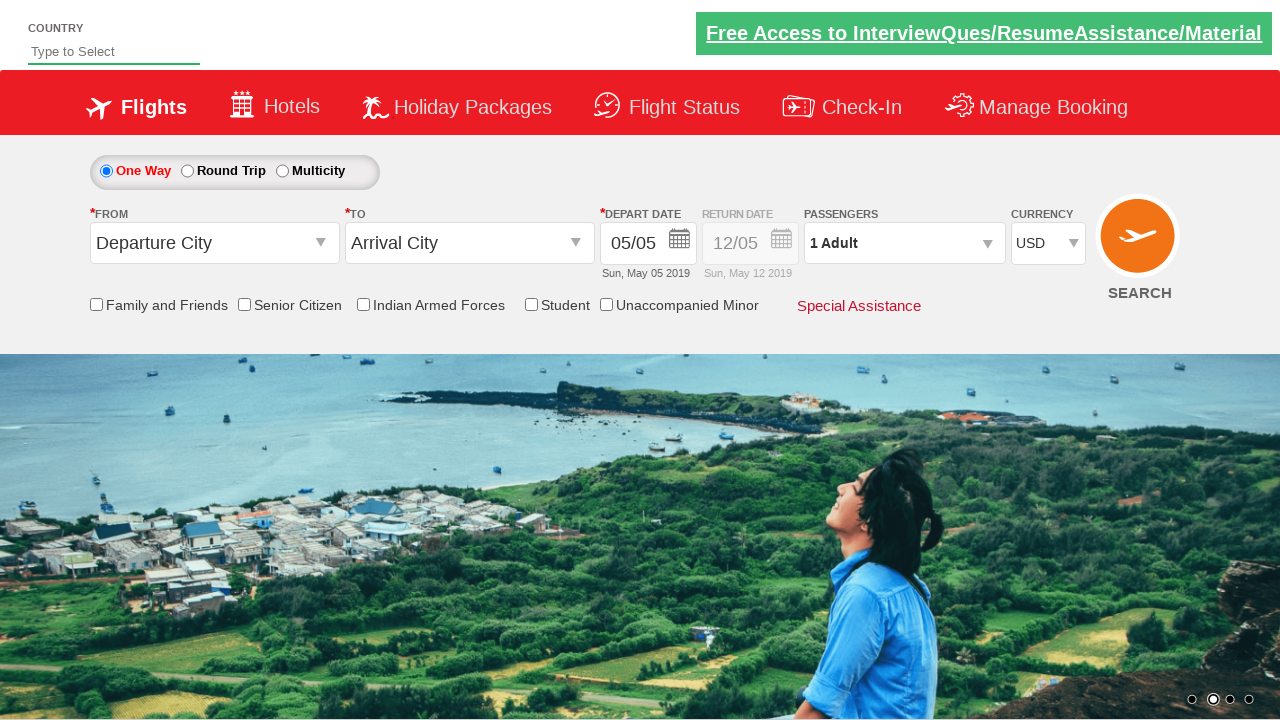

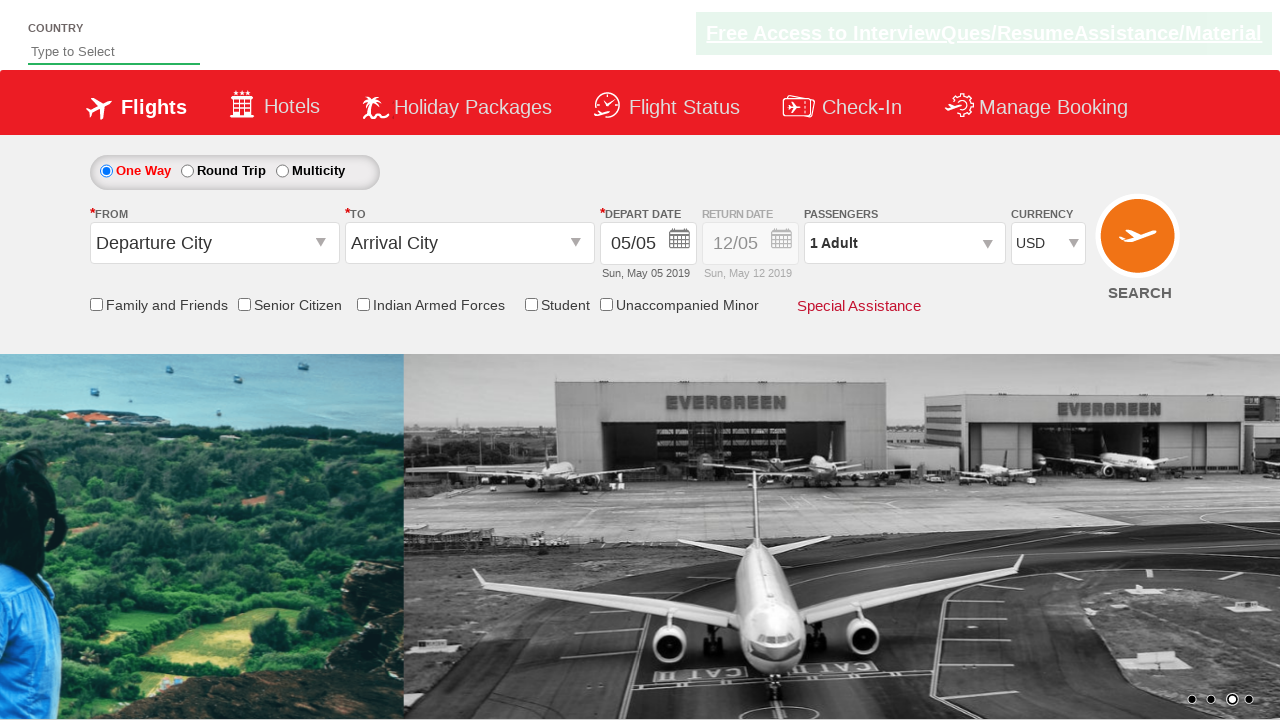